Tests dropdown selection functionality by selecting an option from a dropdown menu

Starting URL: https://practice.cydeo.com/dropdown

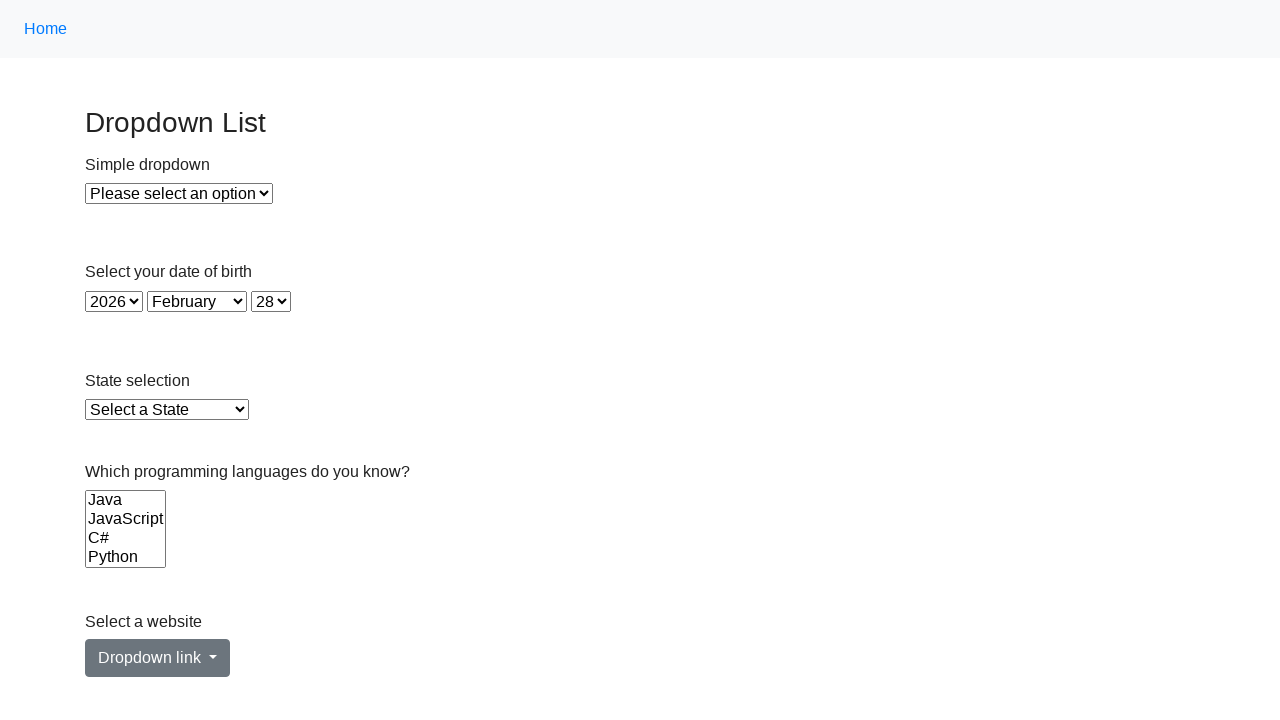

Navigated to dropdown practice page
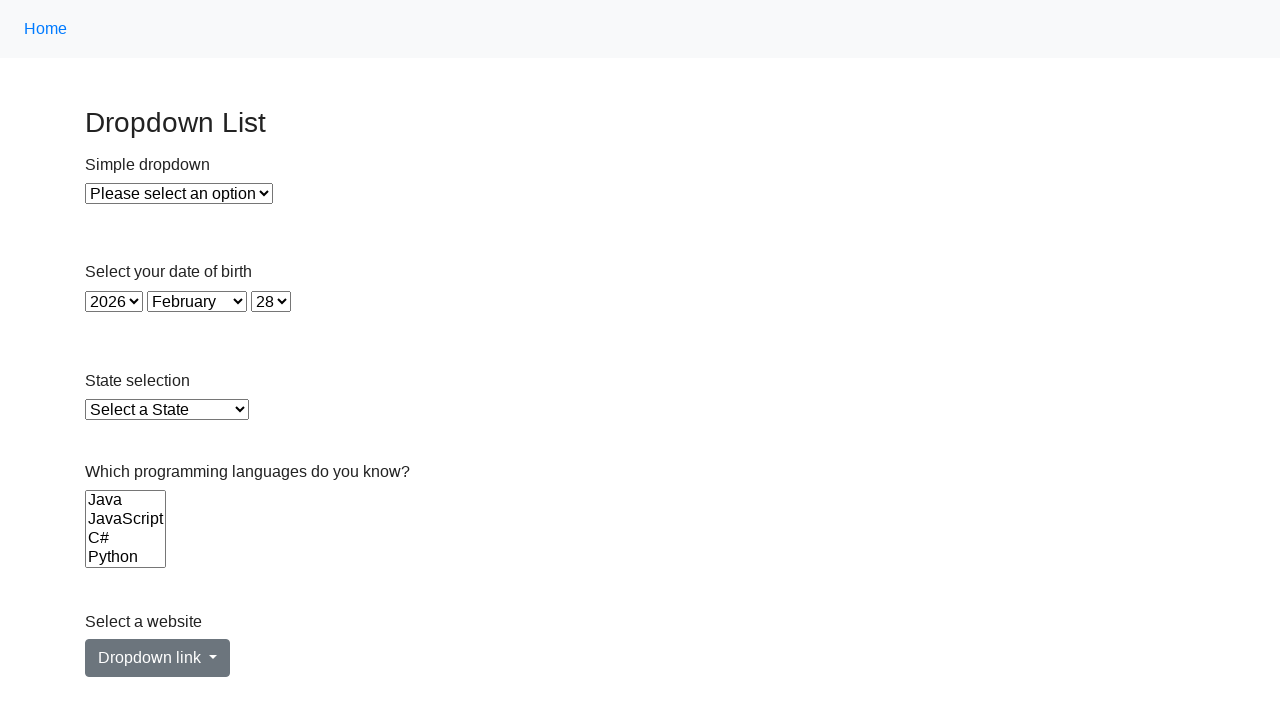

Selected option at index 2 from dropdown menu on #dropdown
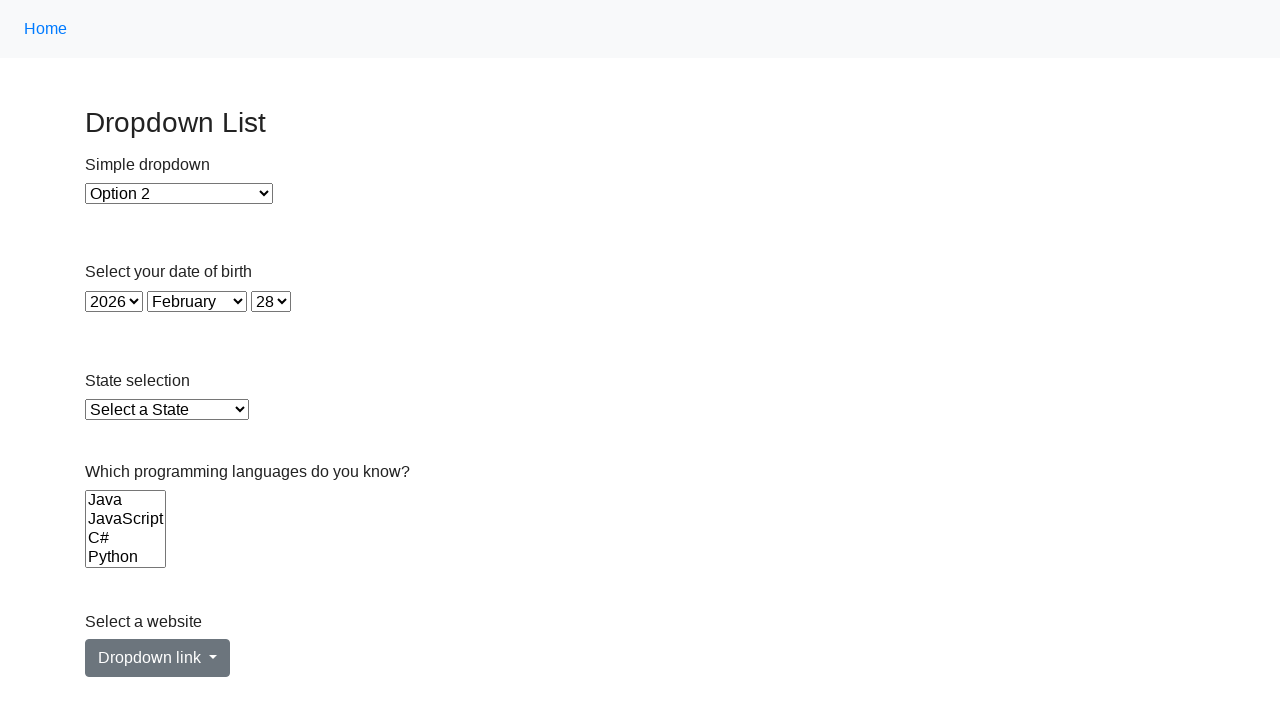

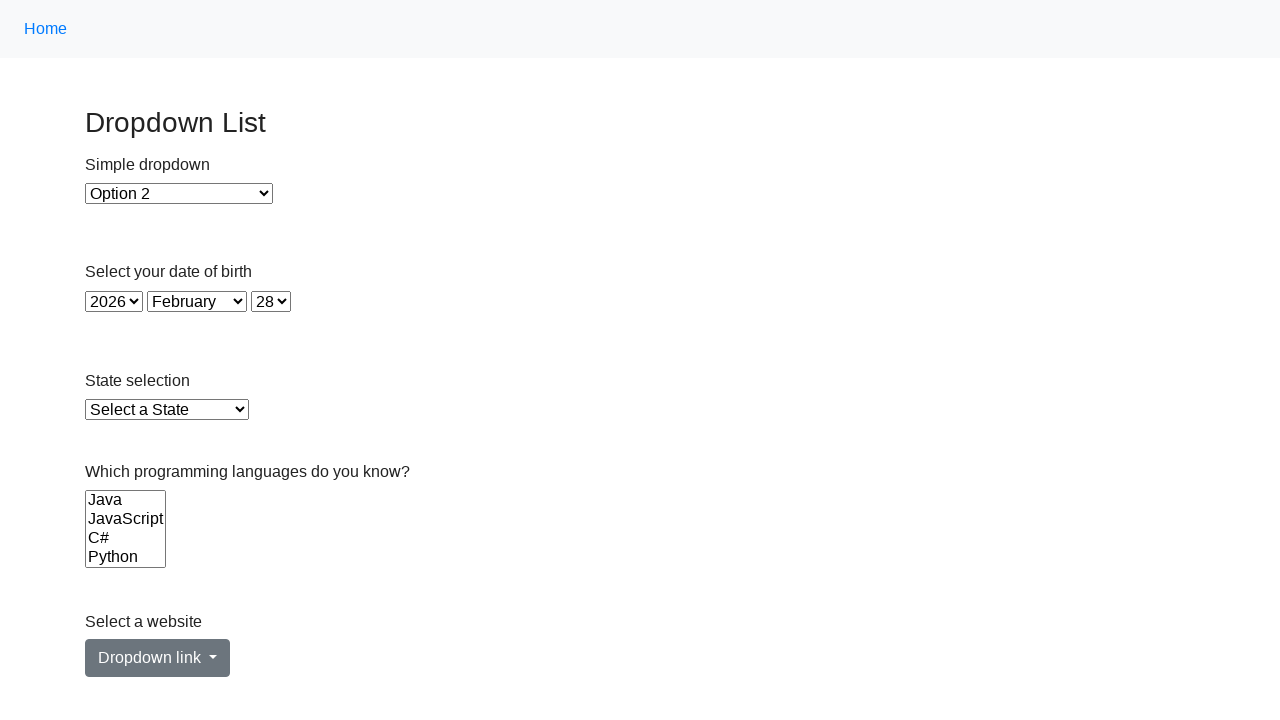